Tests modal functionality by clicking a button to open a modal and then clicking the close button to dismiss it using JavaScript execution

Starting URL: https://formy-project.herokuapp.com/modal

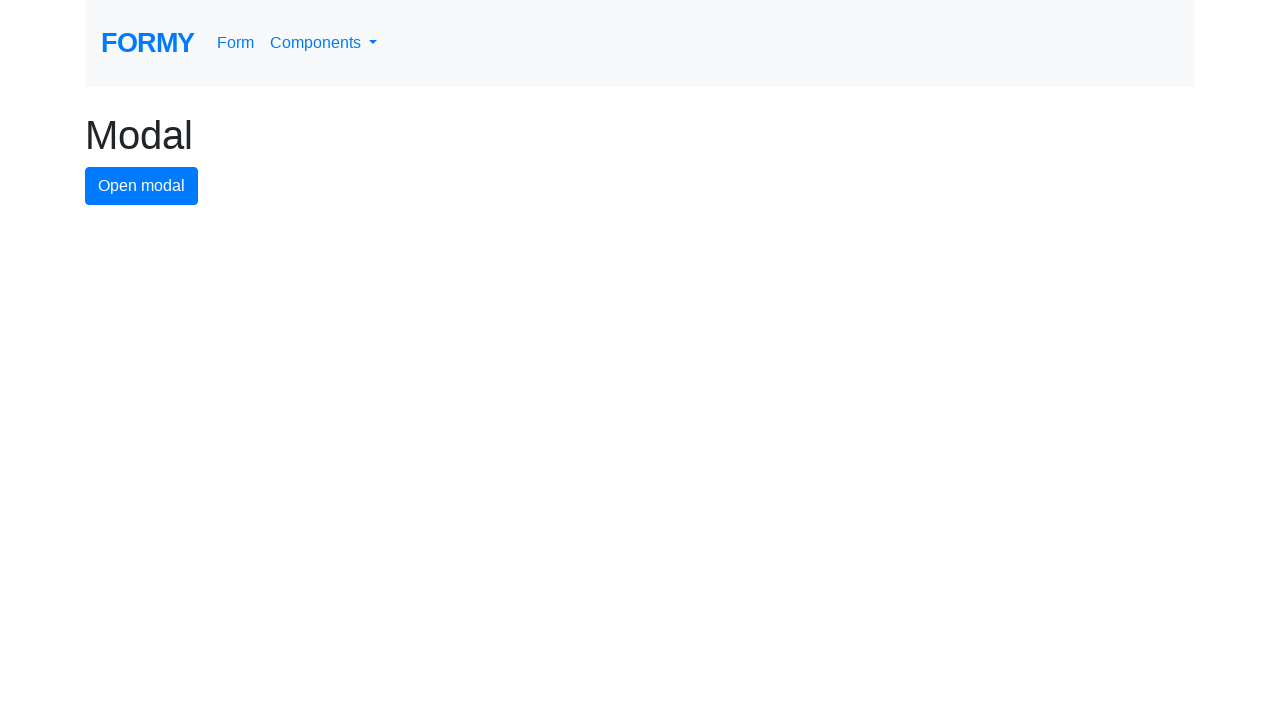

Clicked modal button to open the modal at (142, 186) on #modal-button
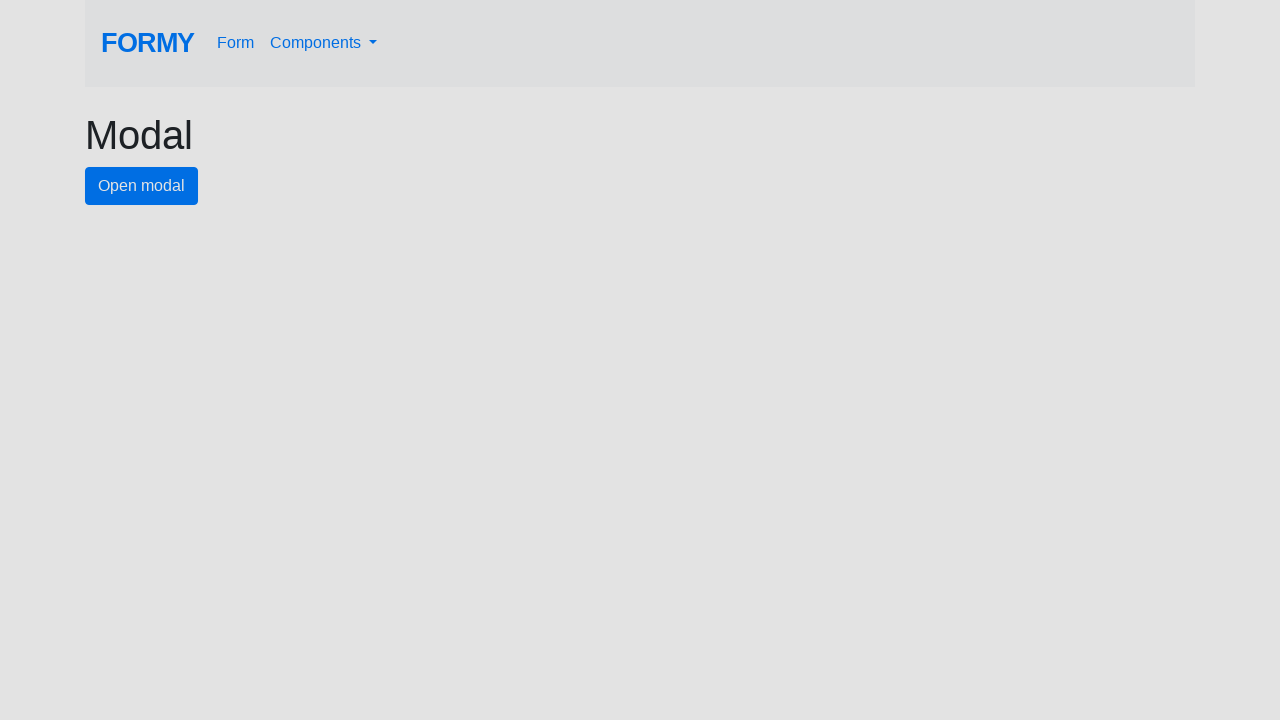

Modal appeared and close button is visible
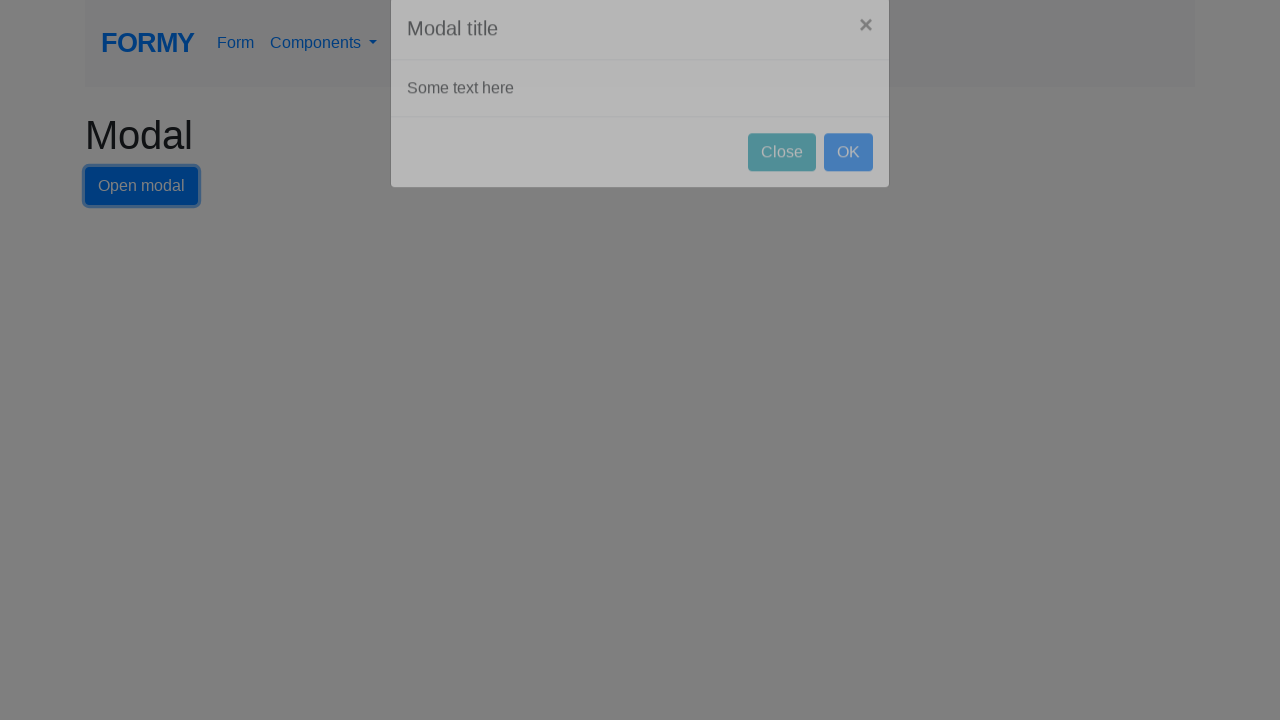

Clicked close button to dismiss the modal at (782, 184) on #close-button
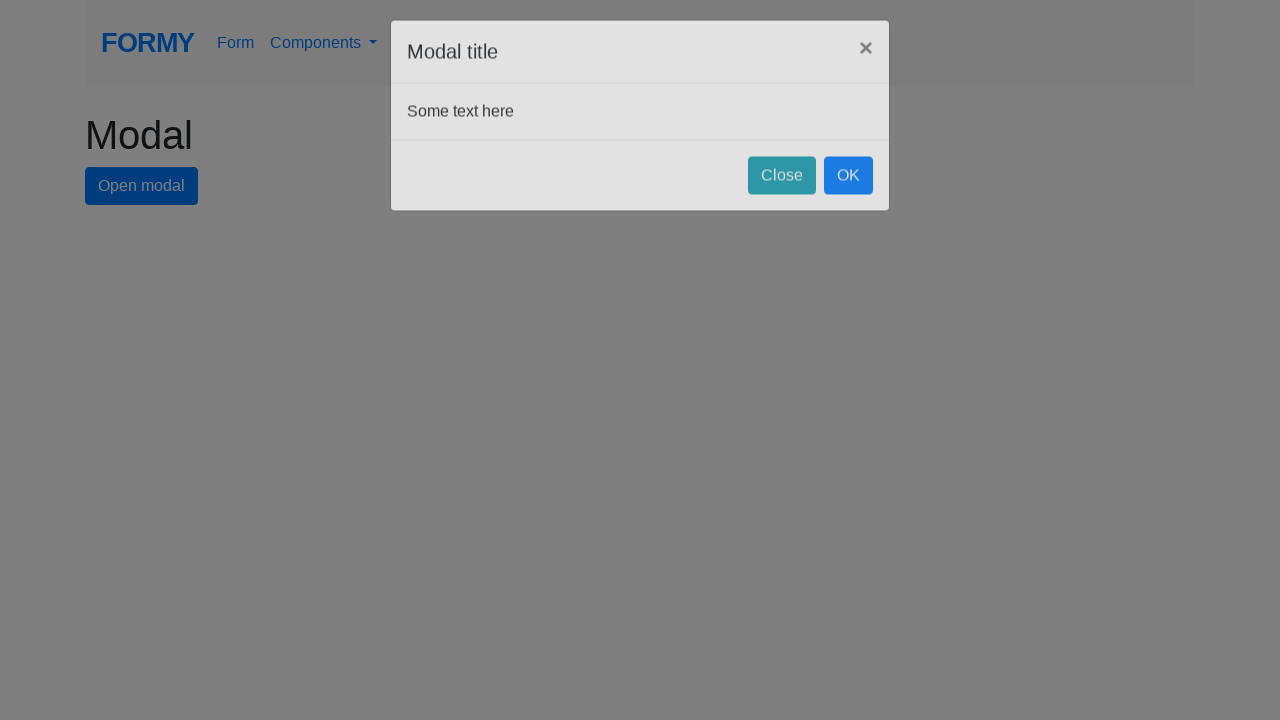

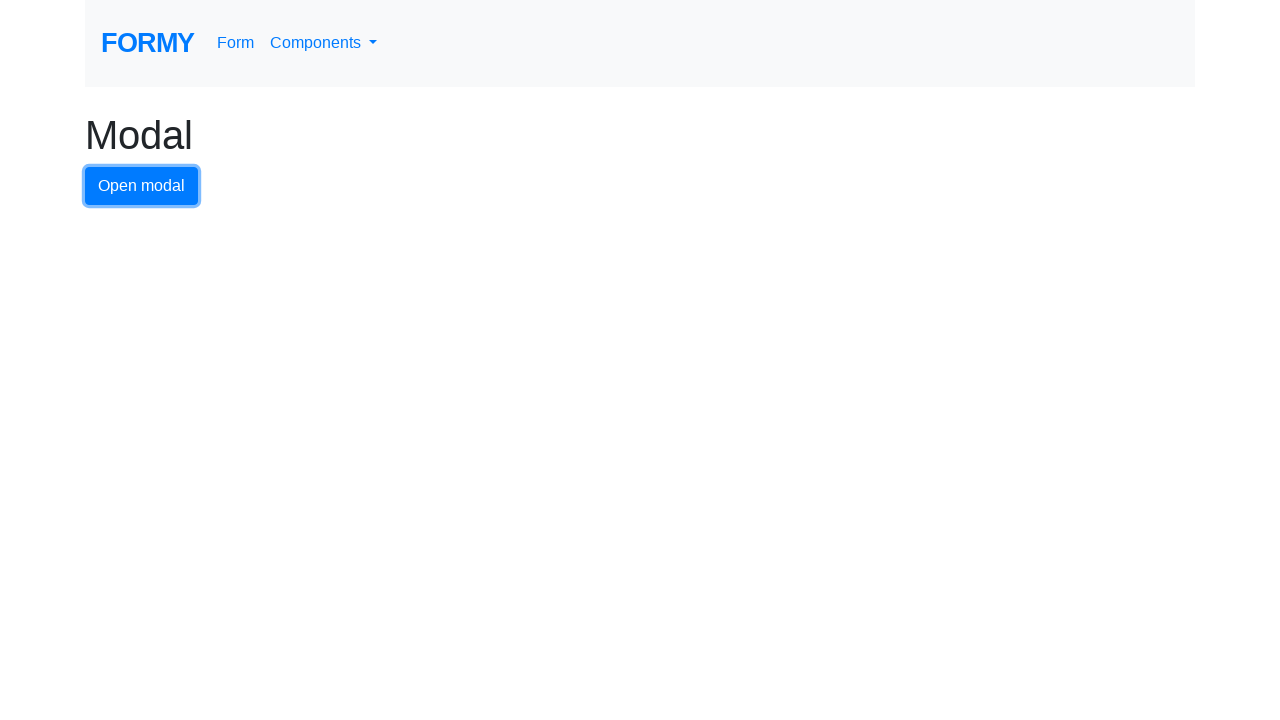